Fills out text input fields including name, email, phone number, and address on the test automation practice form

Starting URL: https://testautomationpractice.blogspot.com/

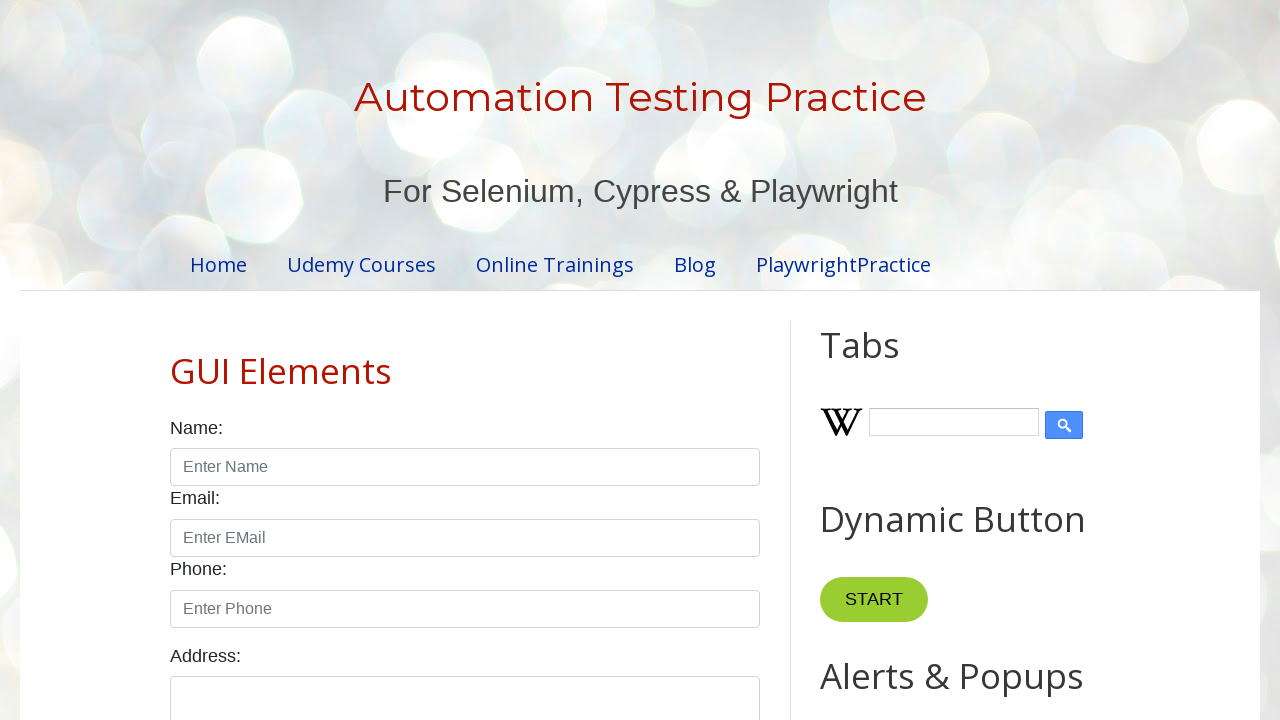

Filled name field with 'Zara Perera' on #name
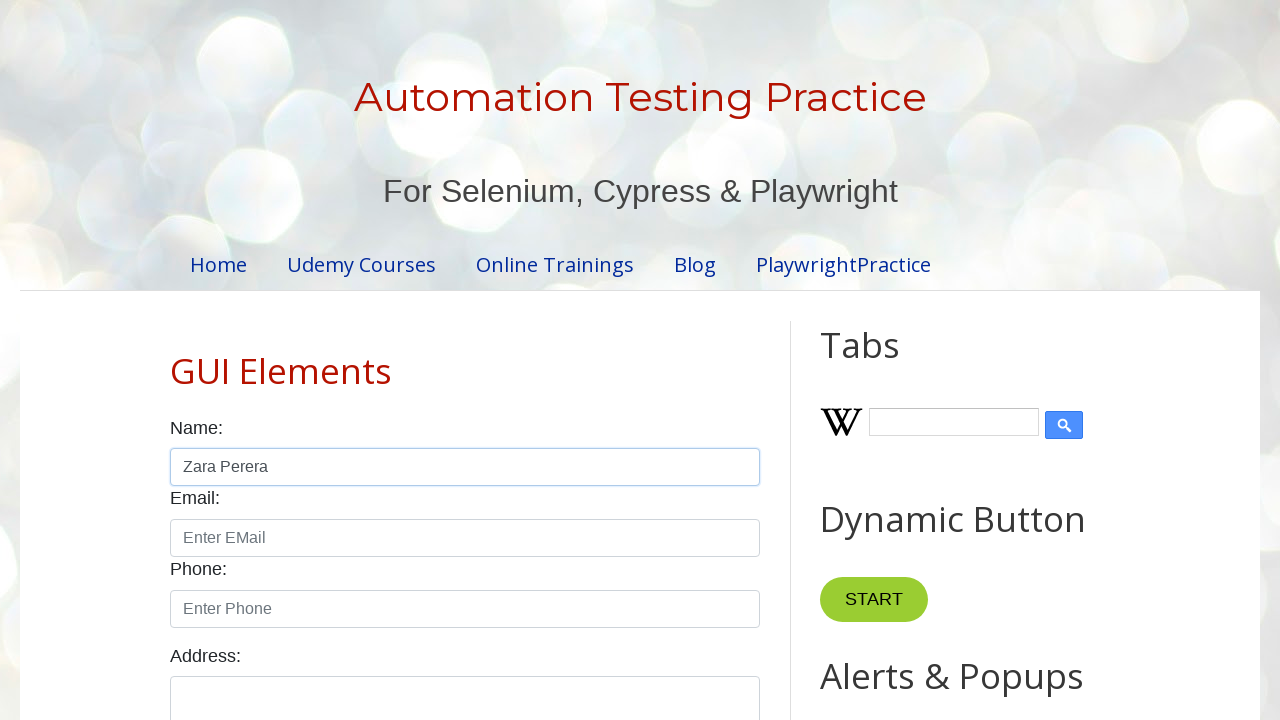

Filled email field with 'zara@gmail.com' on #email
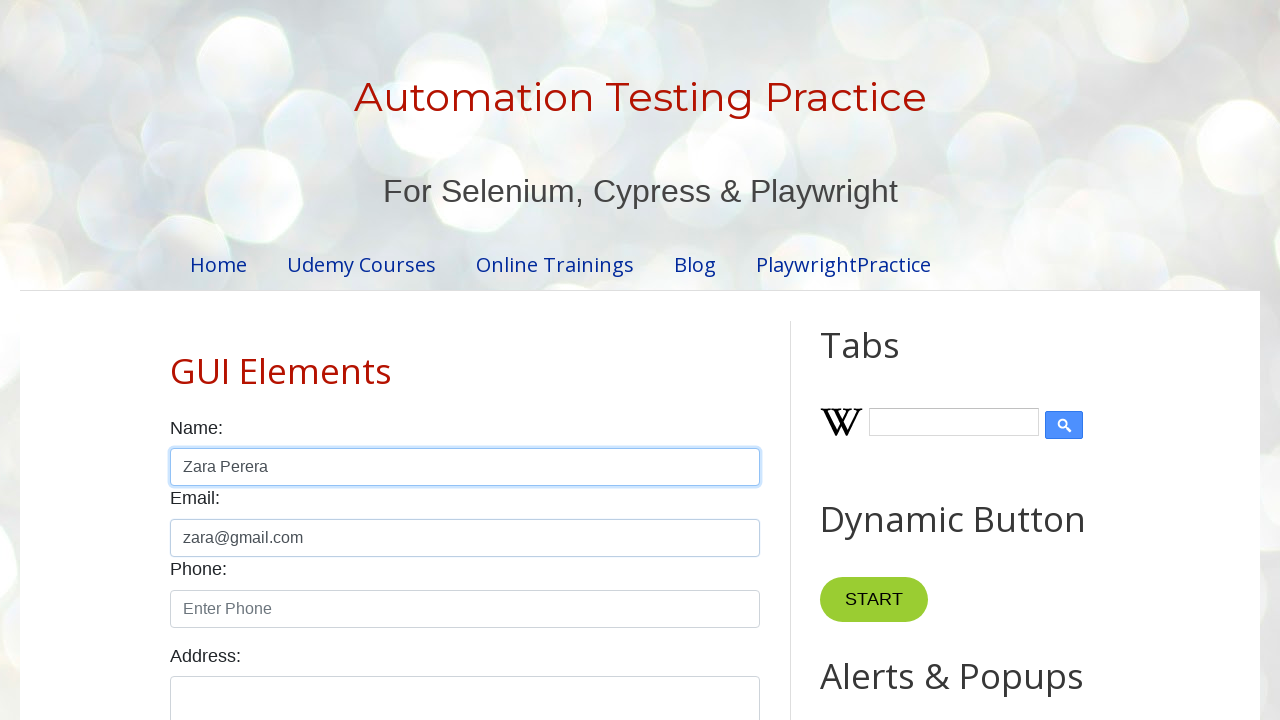

Filled phone number field with '0761002456' on #phone
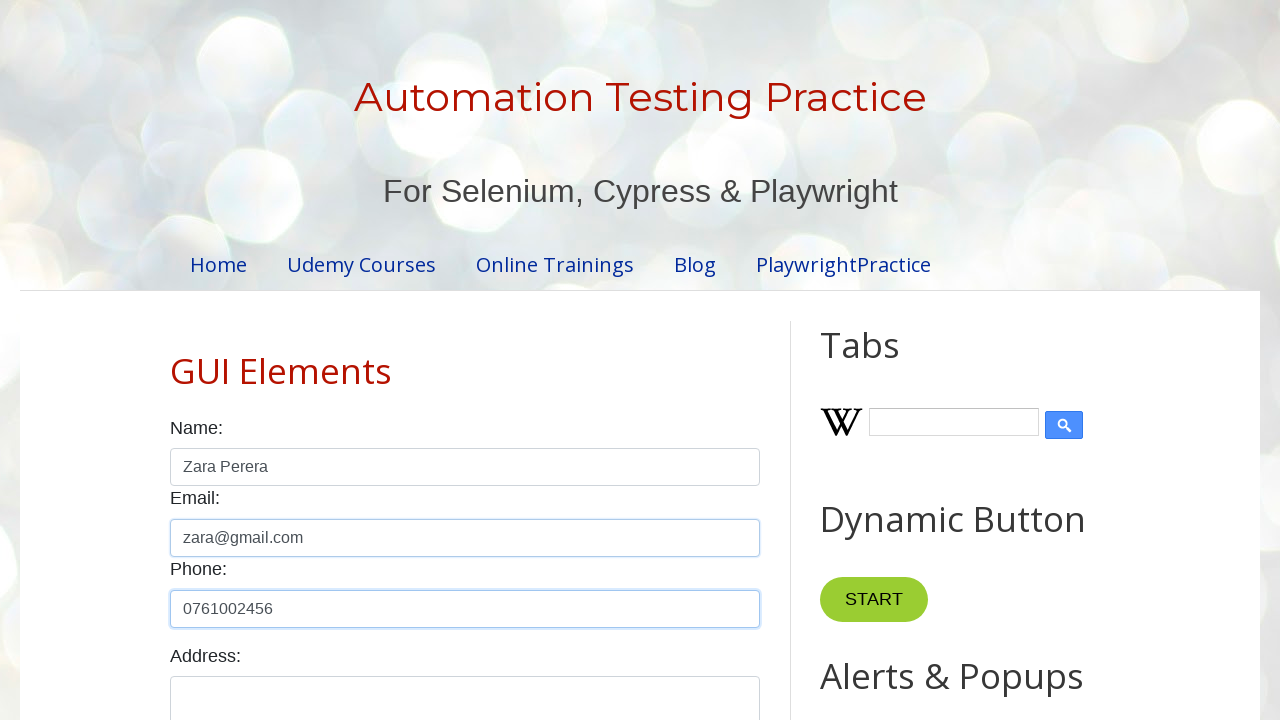

Filled address field with 'No:111/B,Thammita,Makevita' on #textarea
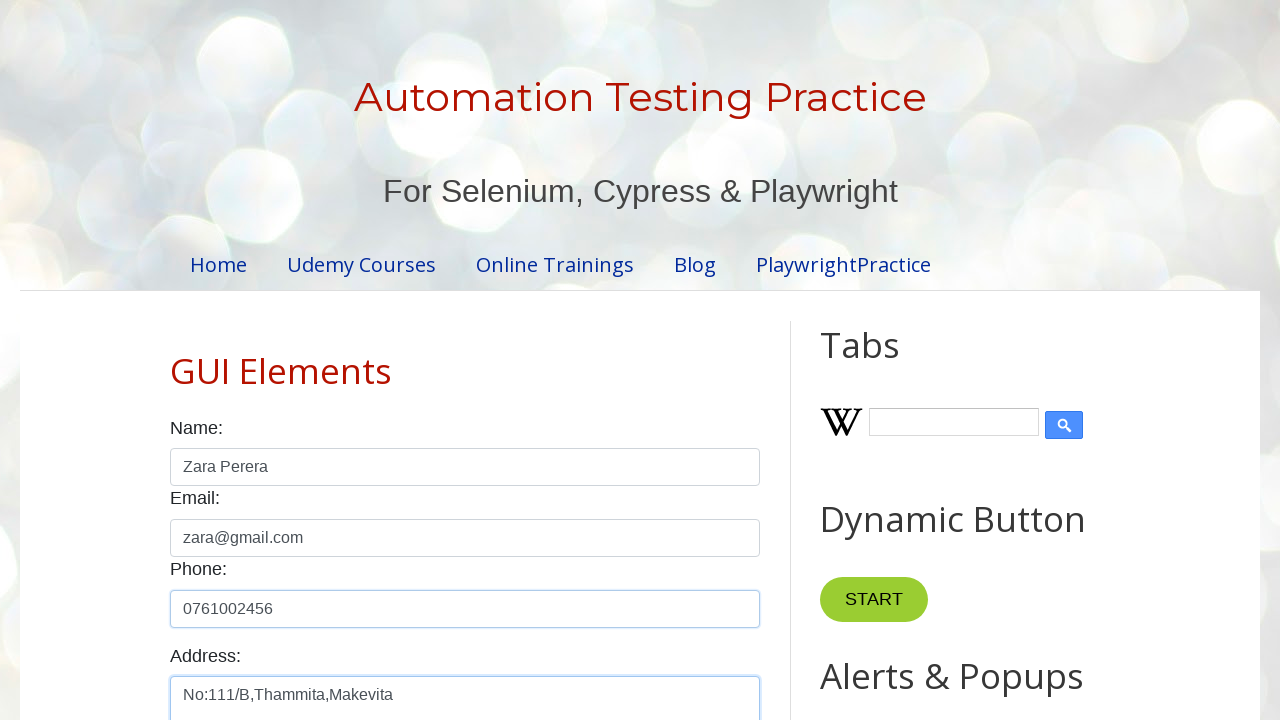

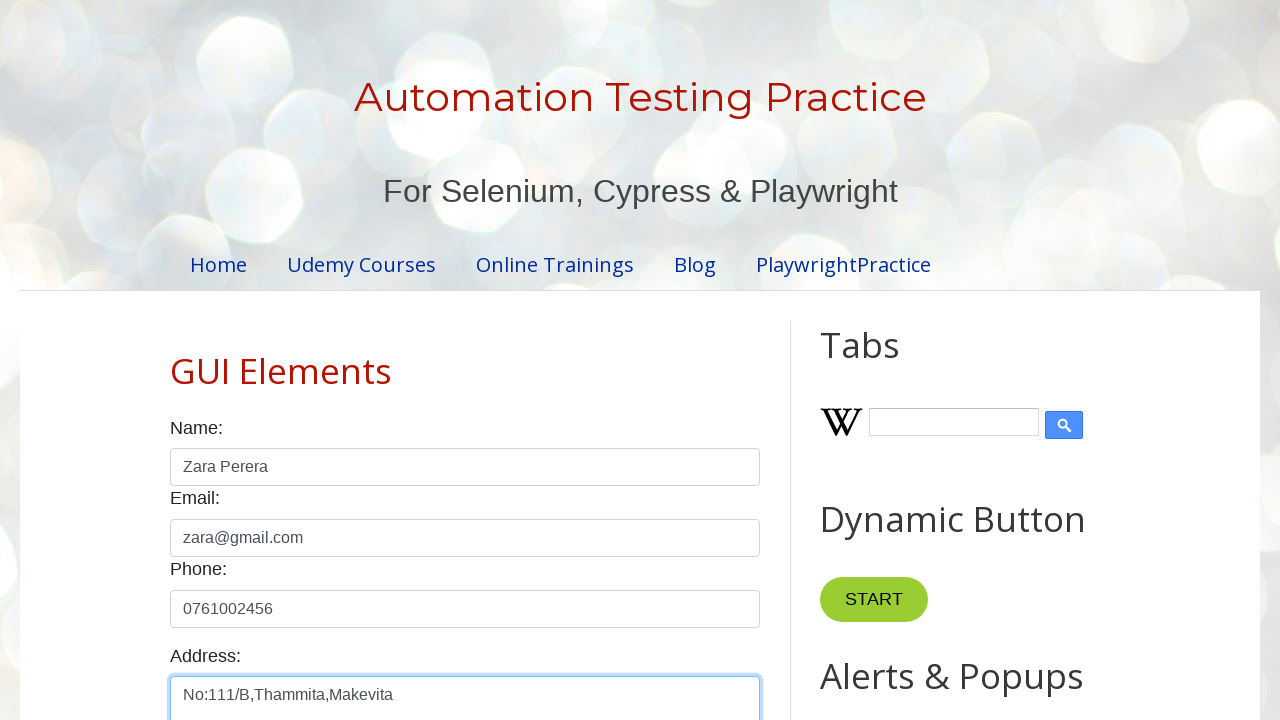